Tests tooltip functionality by hovering over a button and verifying the tooltip text appears with the expected content.

Starting URL: https://demoqa.com/tool-tips

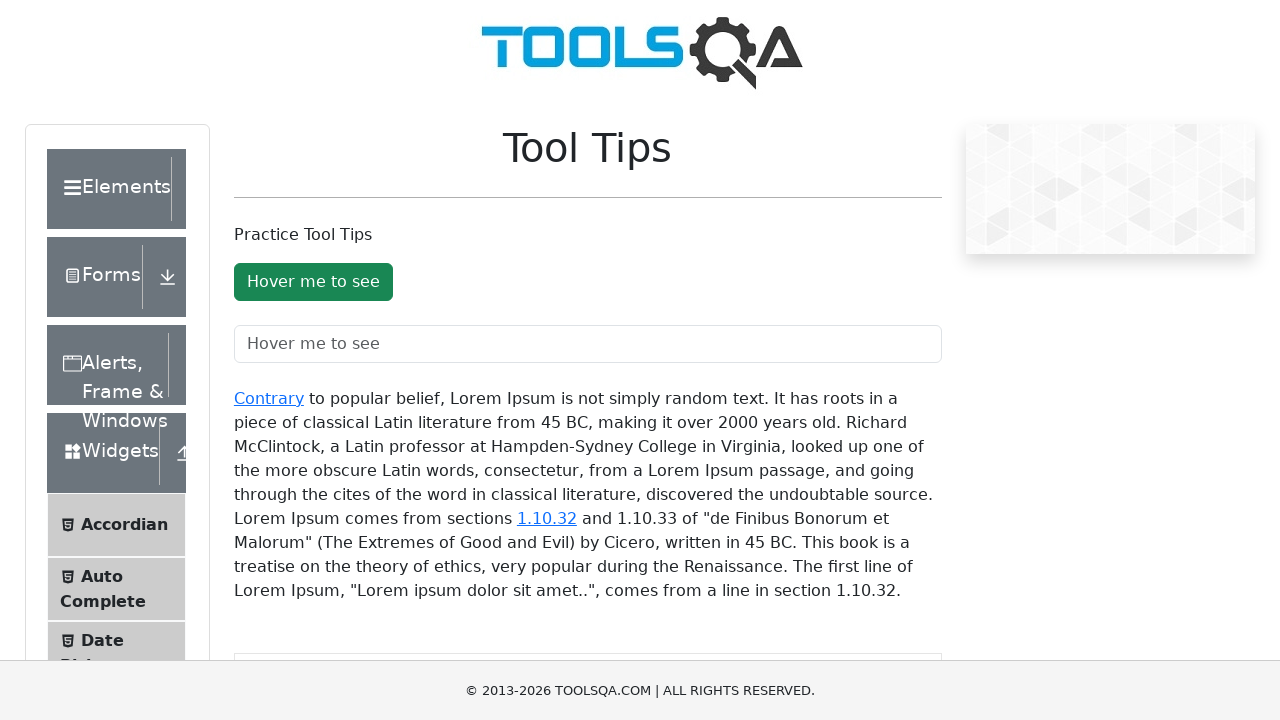

Waited for hover button to be visible
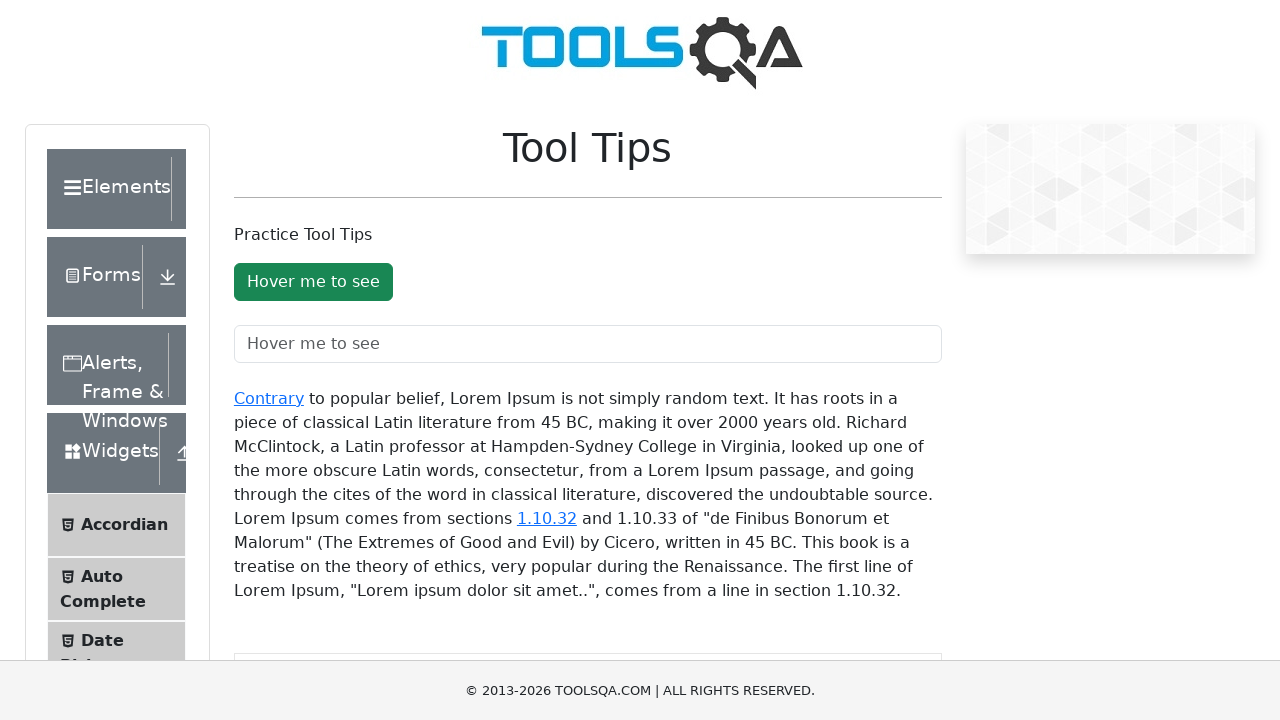

Hovered over the button to trigger tooltip at (313, 282) on #toolTipButton
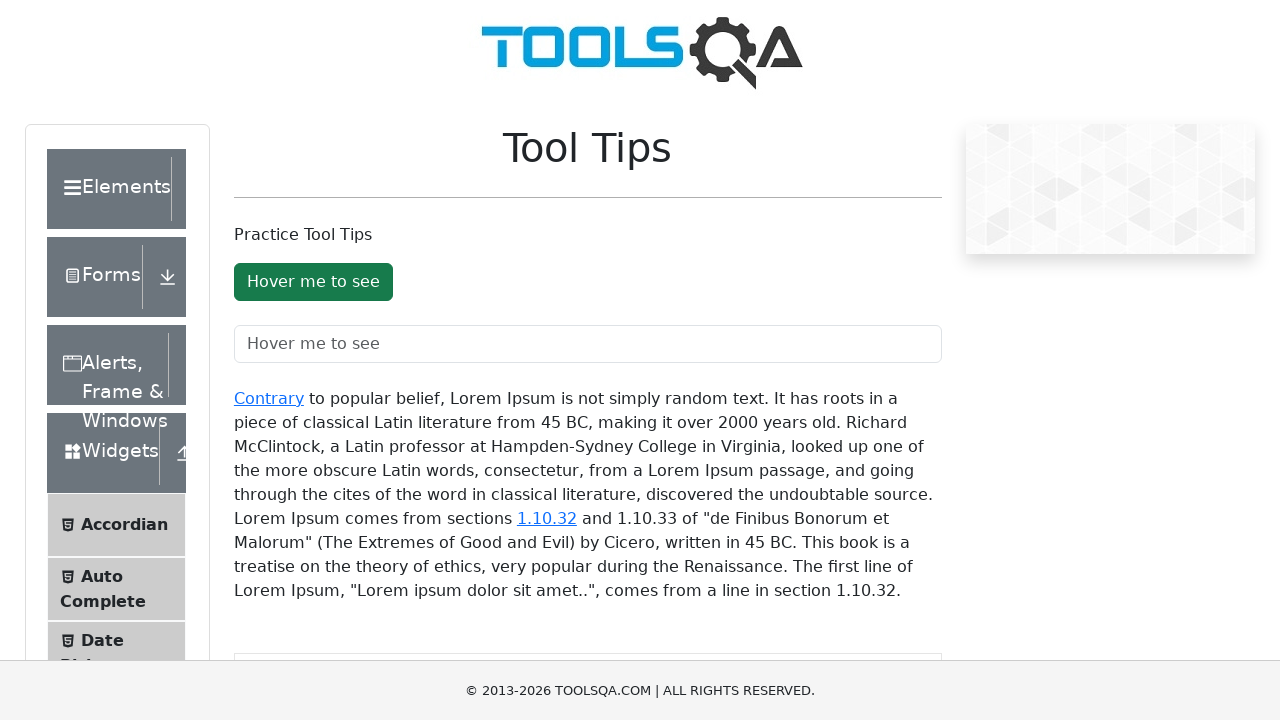

Waited for tooltip to appear
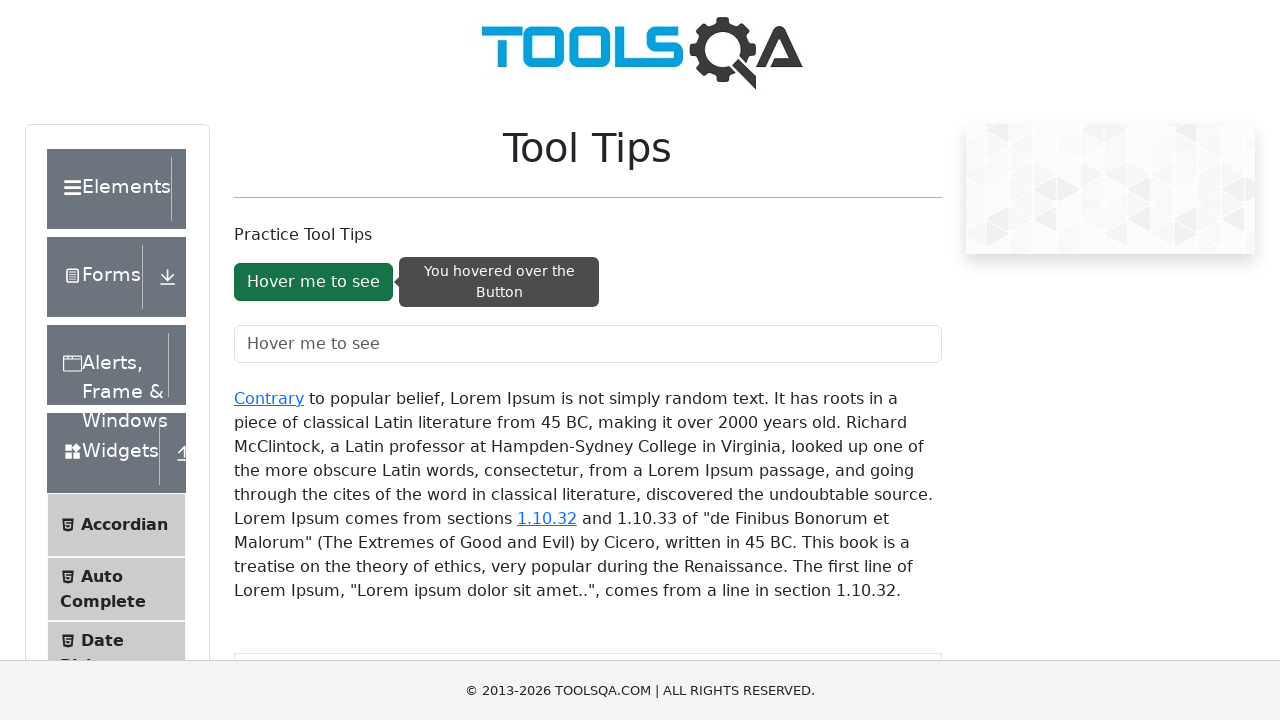

Verified tooltip text content matches 'You hovered over the Button'
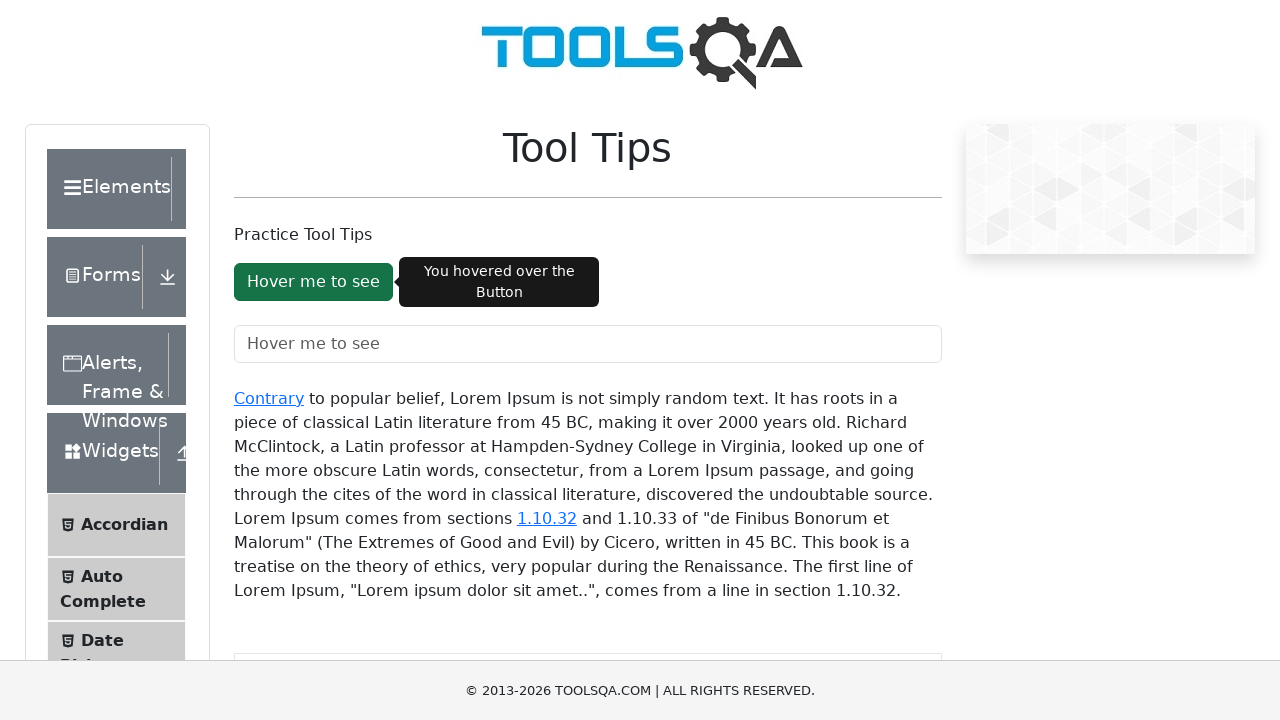

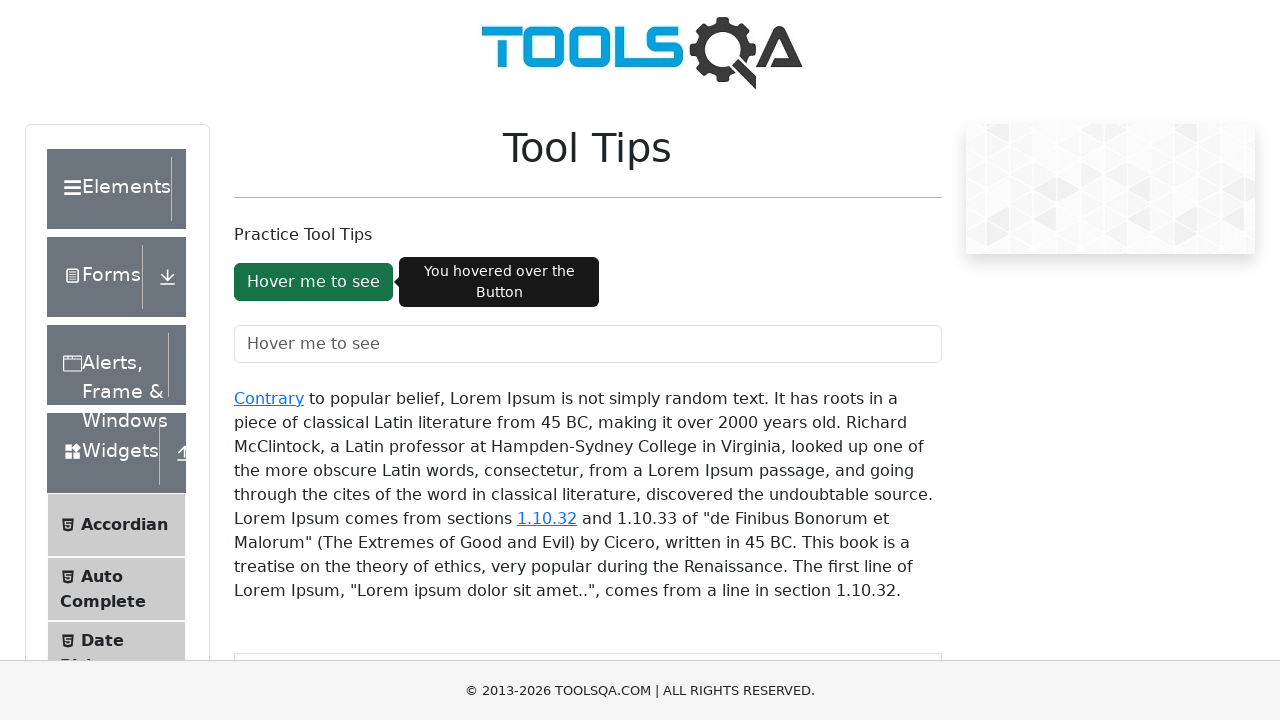